Tests various form interactions on a practice Angular page including checking checkboxes, selecting radio buttons, choosing dropdown options, filling password field, submitting a form, and navigating to shop to add a product to cart.

Starting URL: https://rahulshettyacademy.com/angularpractice/

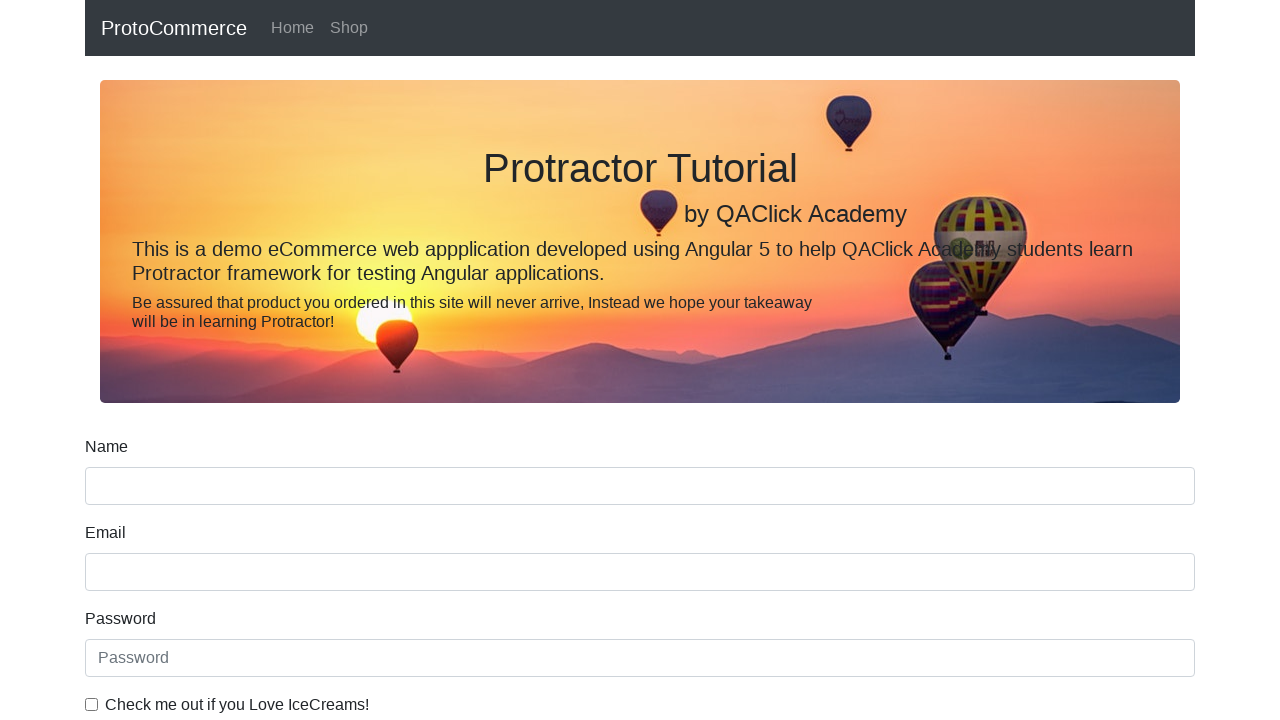

Checked the ice cream checkbox at (92, 704) on internal:label="Check me out if you Love IceCreams!"i
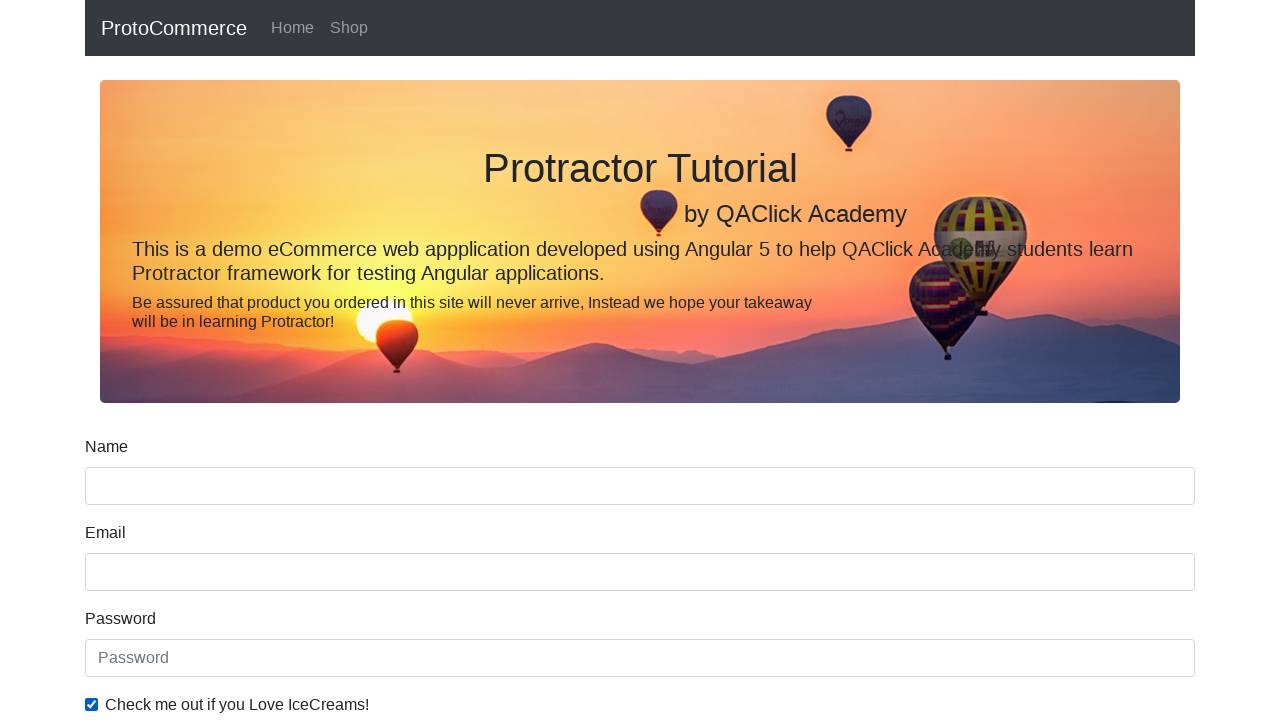

Selected the Employed radio button at (326, 360) on internal:label="Employed"i
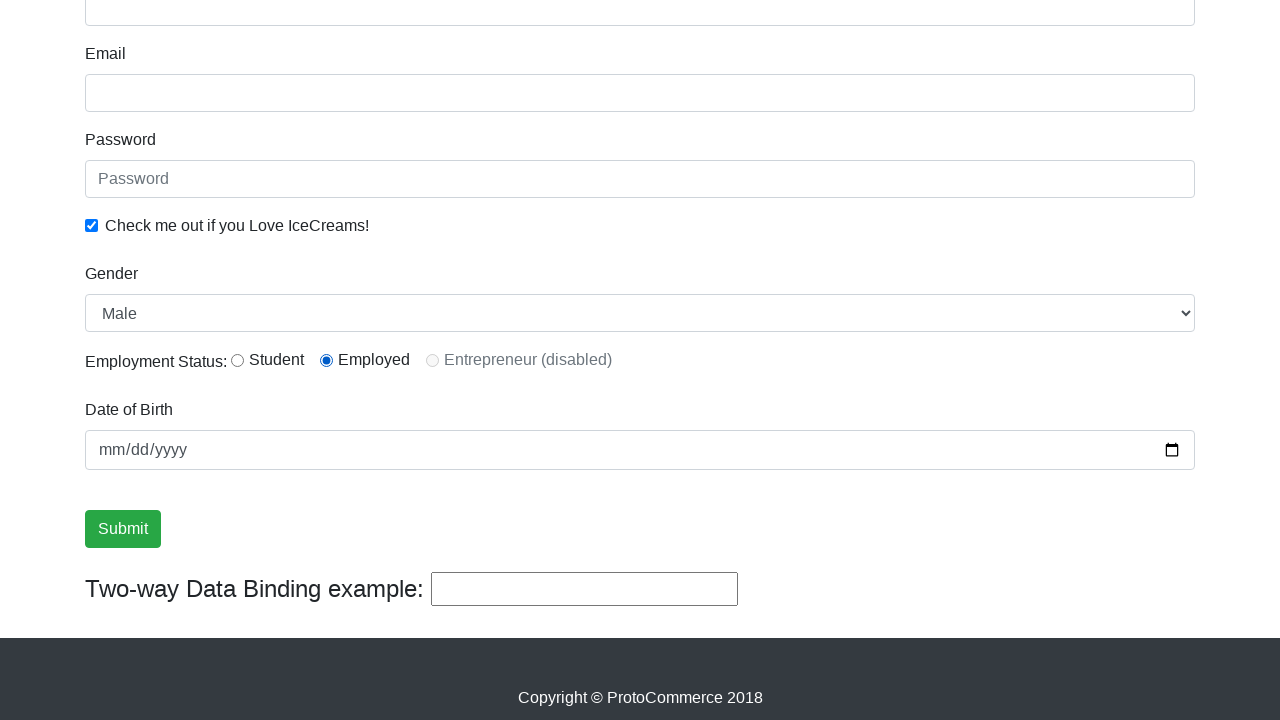

Selected Female from the Gender dropdown on internal:label="Gender"i
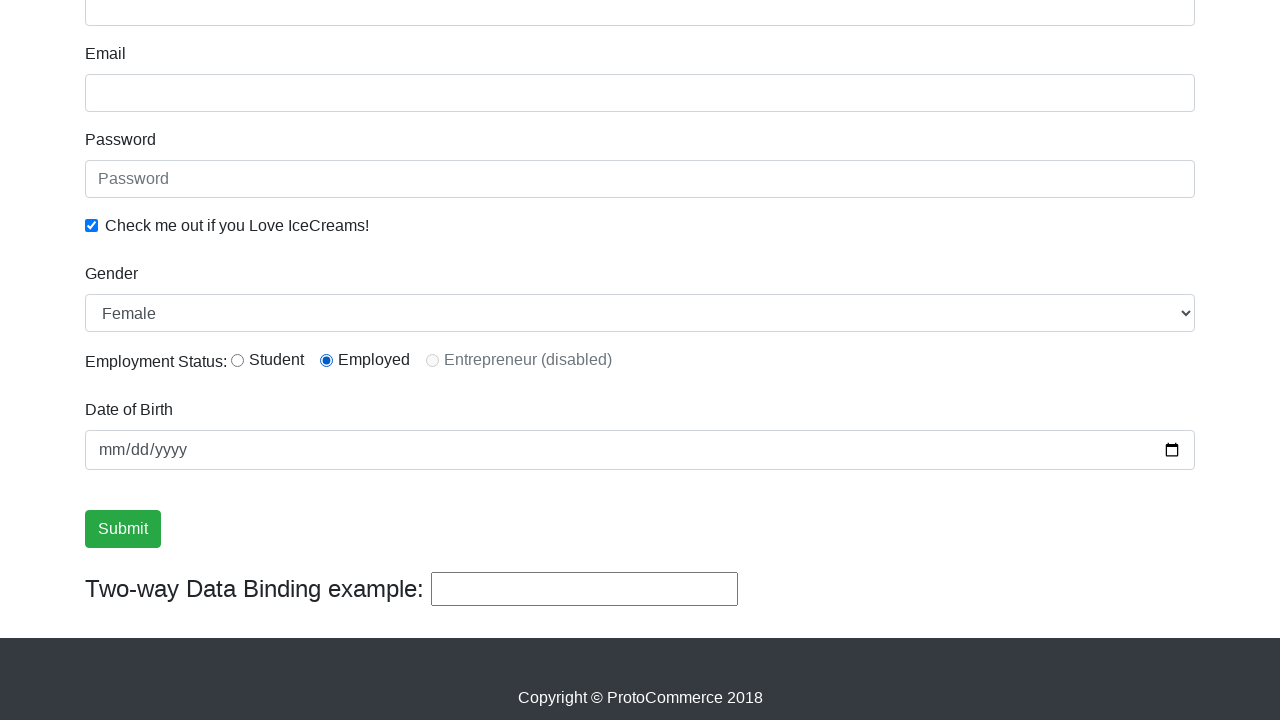

Filled password field with abc123 on internal:attr=[placeholder="Password"i]
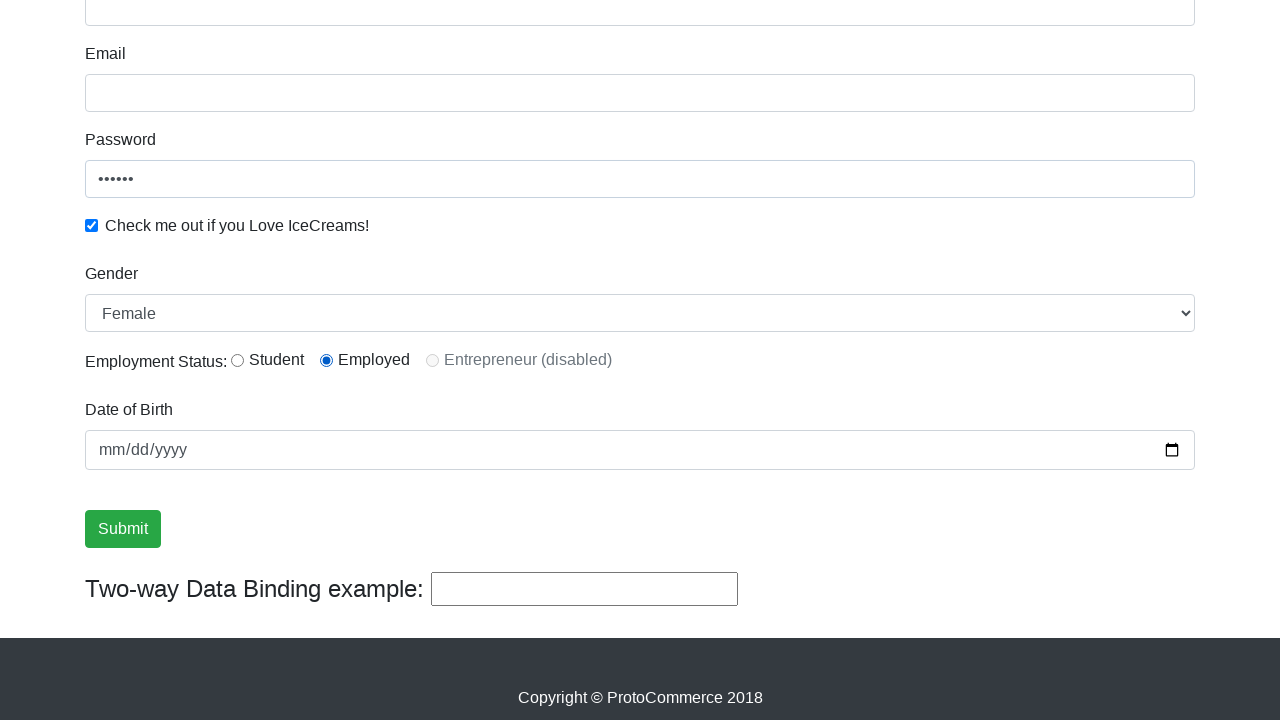

Clicked the Submit button at (123, 529) on internal:role=button[name="Submit"i]
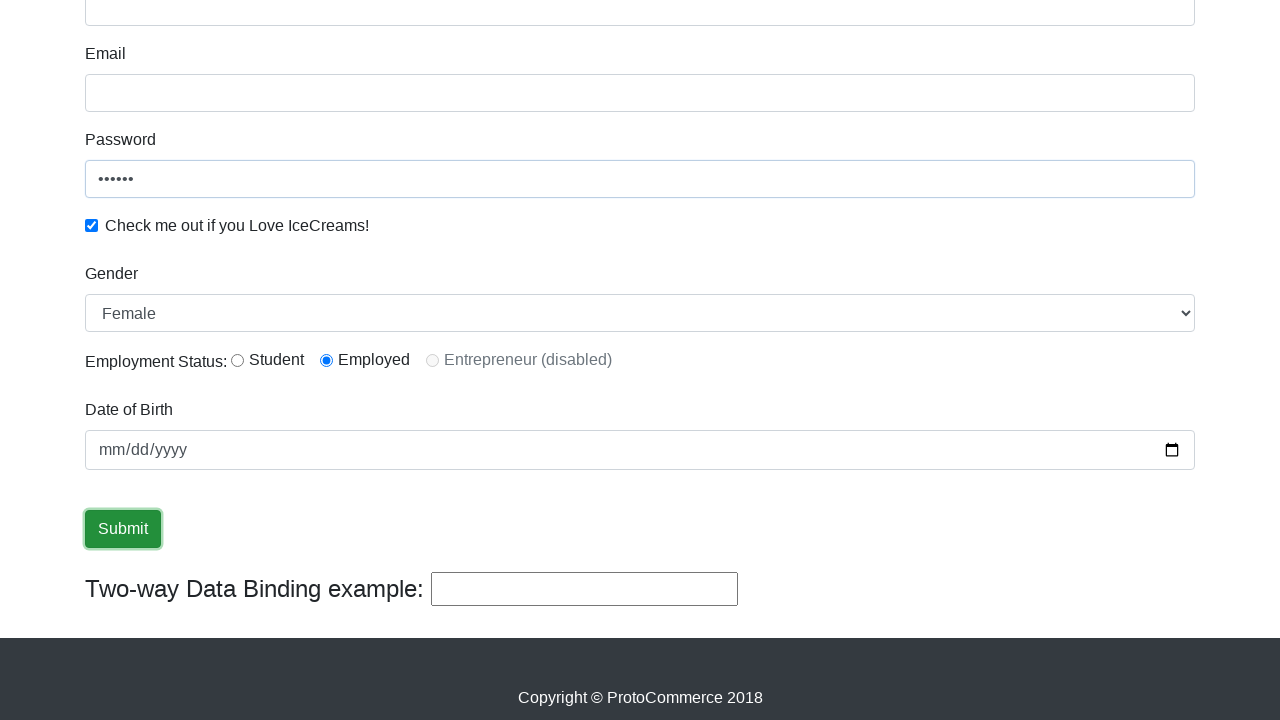

Verified success message is visible
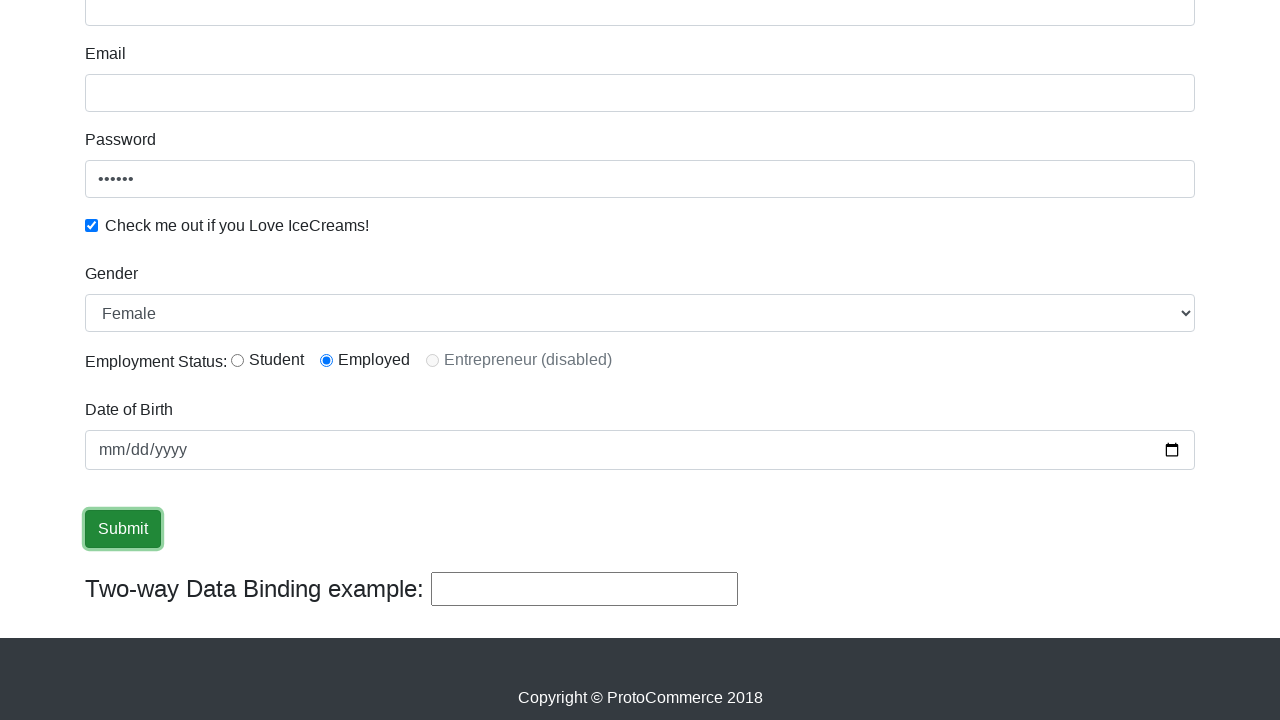

Clicked the Shop link to navigate to products page at (349, 28) on internal:role=link[name="Shop"i]
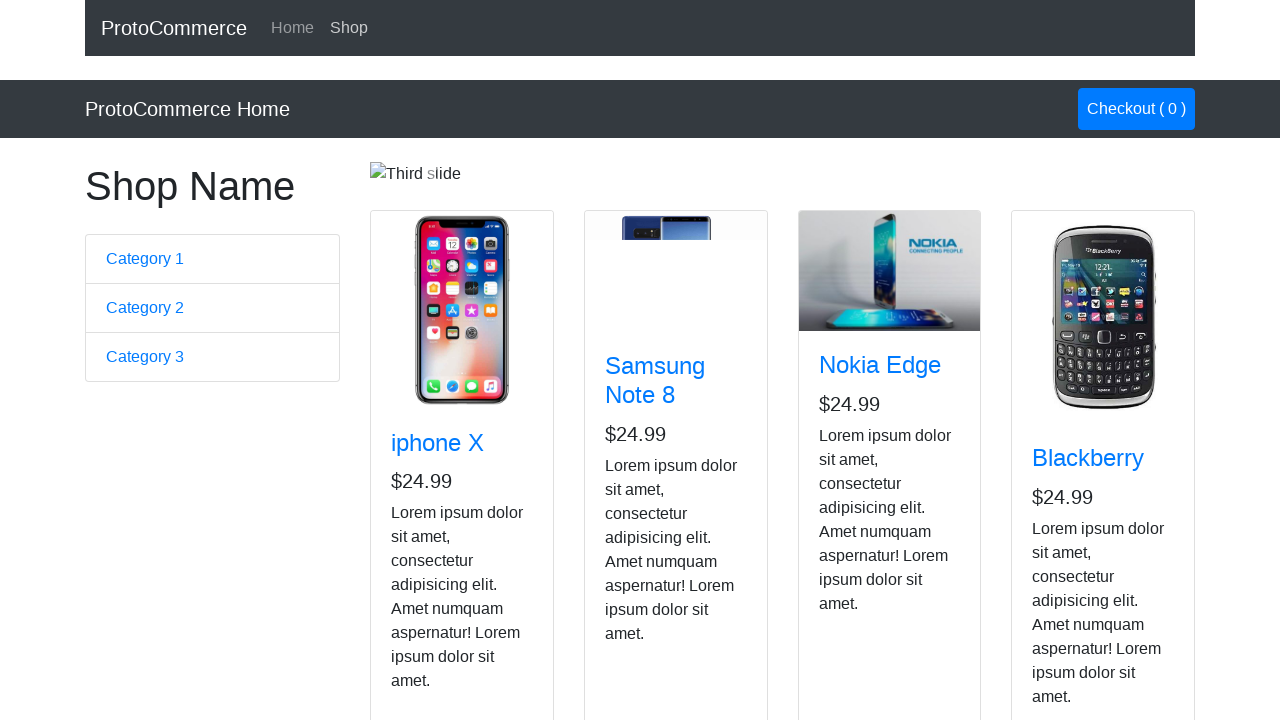

Found Nokia Edge product and clicked its button to add to cart at (854, 528) on app-card >> internal:has-text="Nokia Edge"i >> internal:role=button
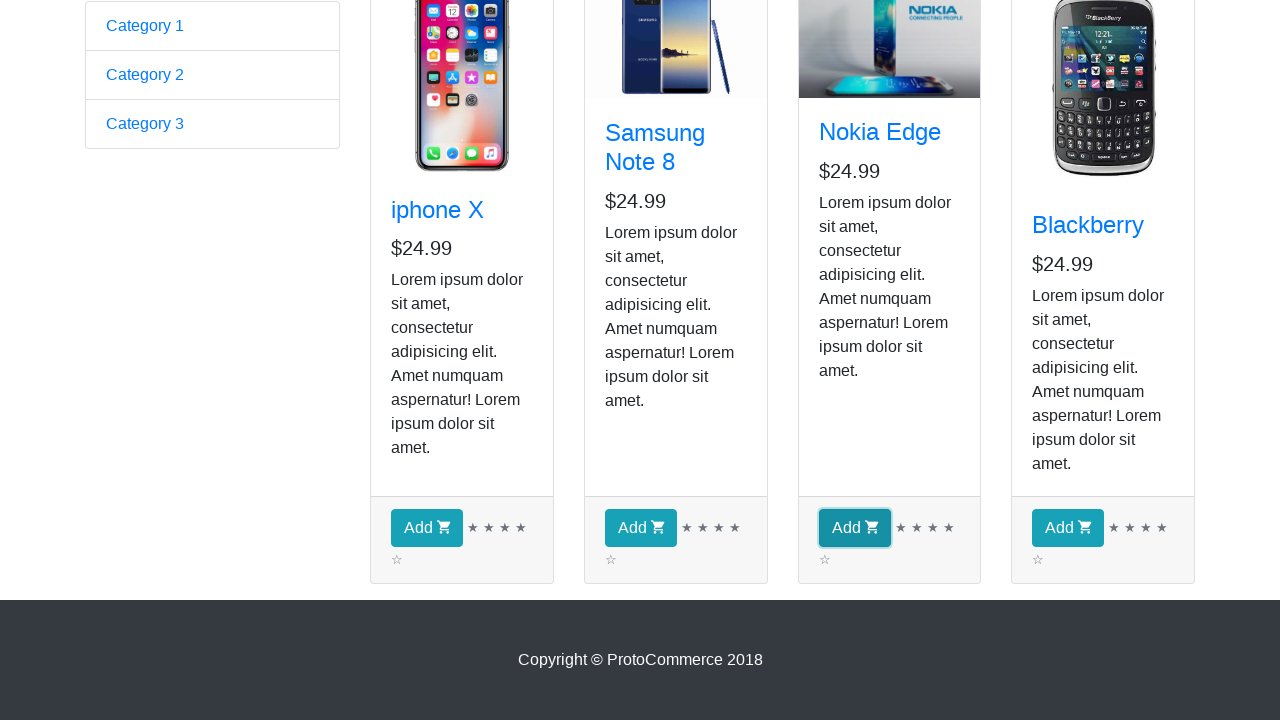

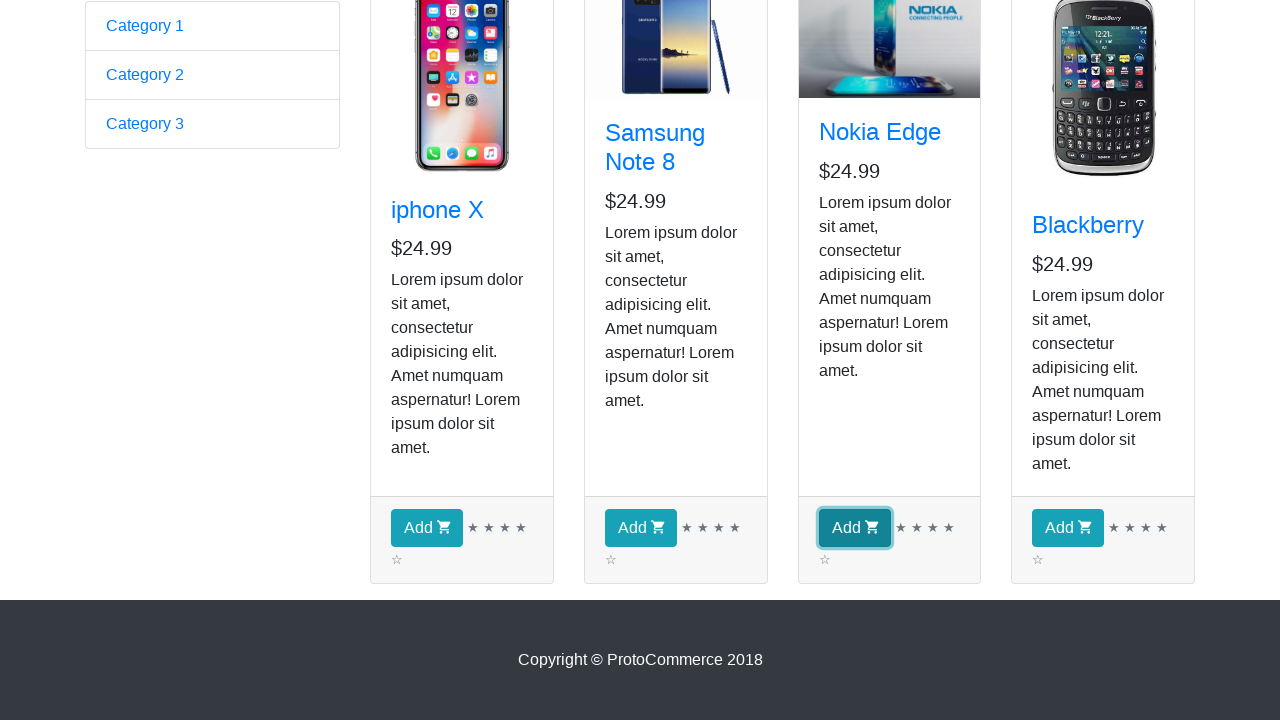